Navigates to a football statistics website, selects "All matches" view, filters by Germany from a dropdown, and interacts with the resulting match data table

Starting URL: https://www.adamchoi.co.uk/overs/detailed

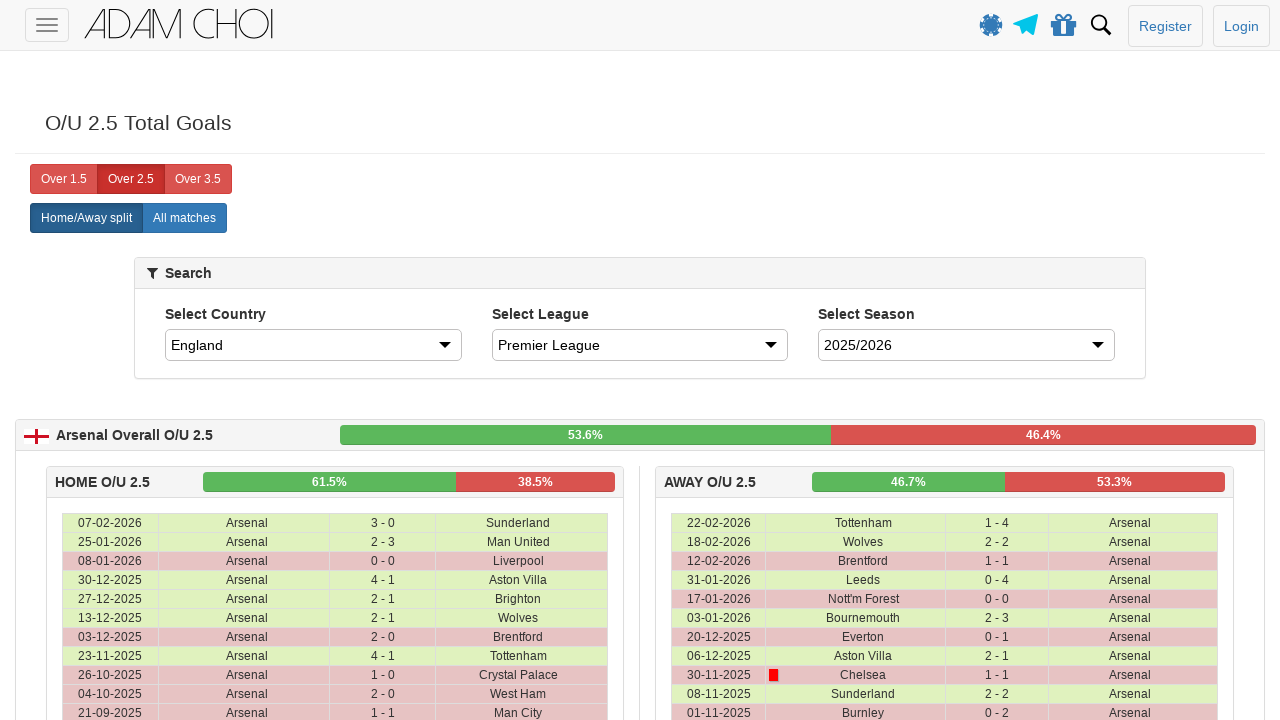

Clicked 'All matches' button to show all matches at (131, 179) on //label[2]
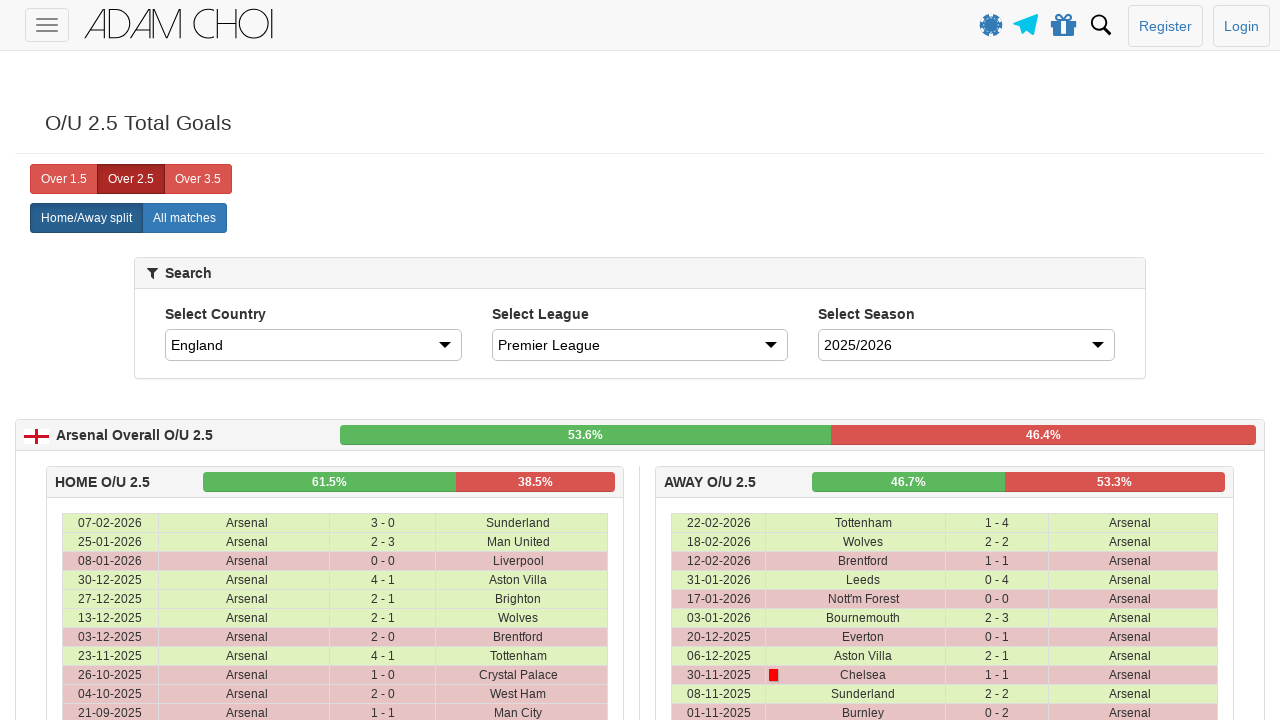

Selected 'Germany' from the country dropdown on #country
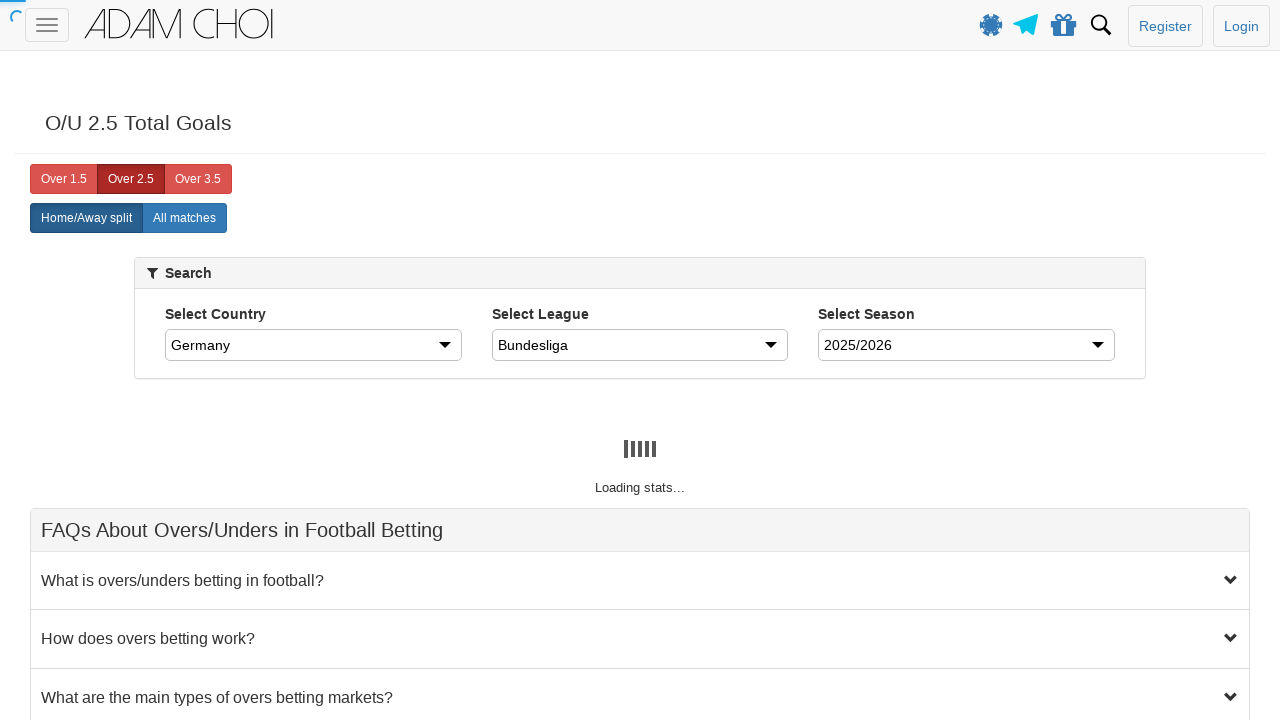

Waited 3 seconds for table to update with German match data
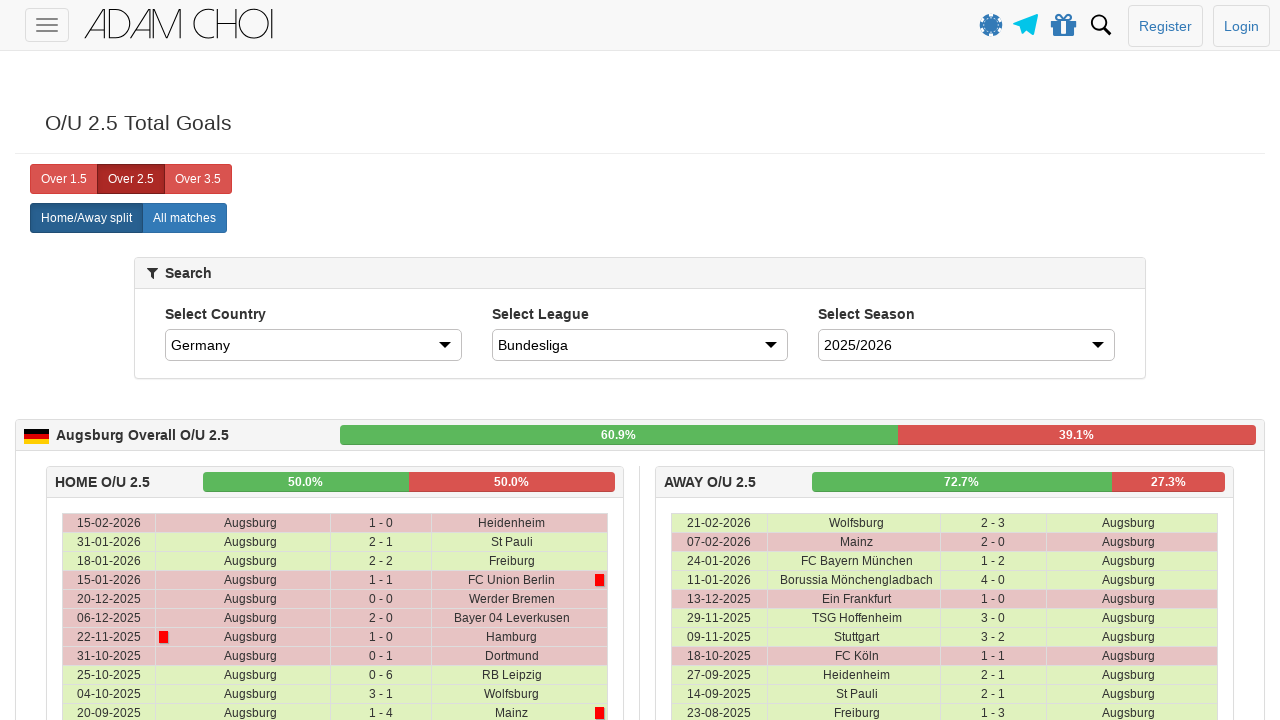

Verified match data rows are present in table
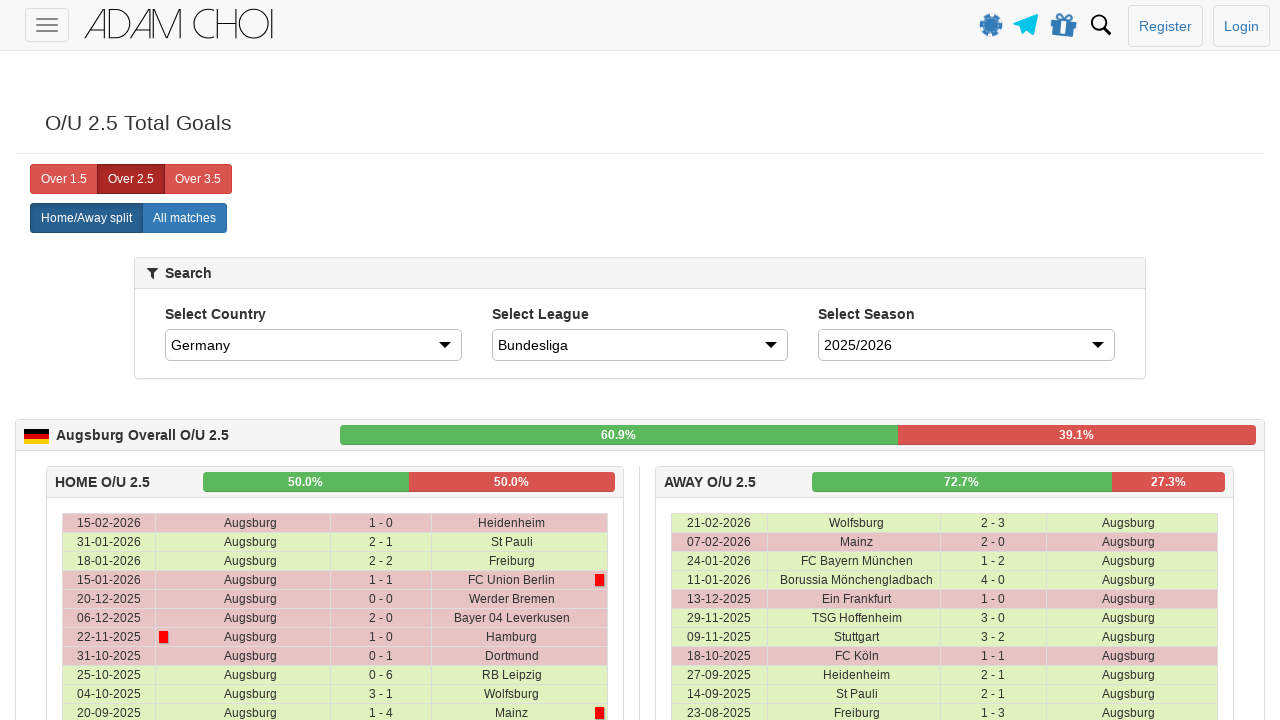

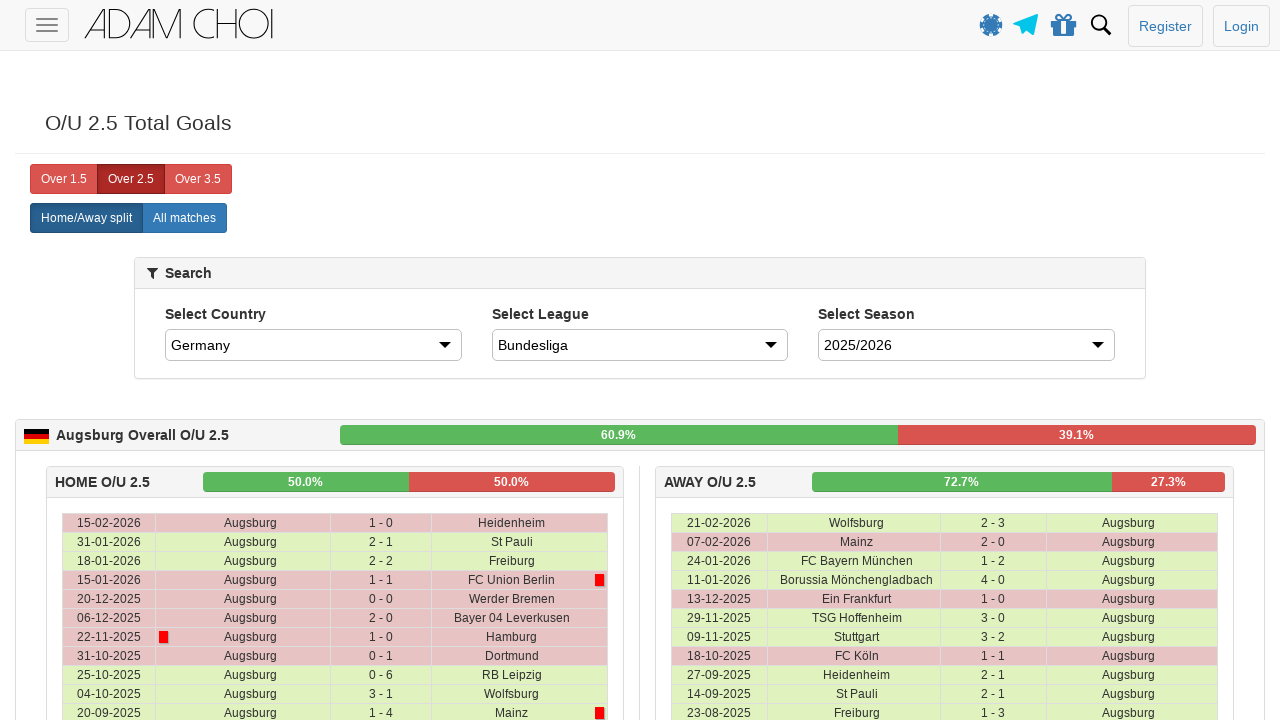